Tests bus ticket booking search by entering source and destination cities and clicking search

Starting URL: https://www.abhibus.com/bus-ticket-booking

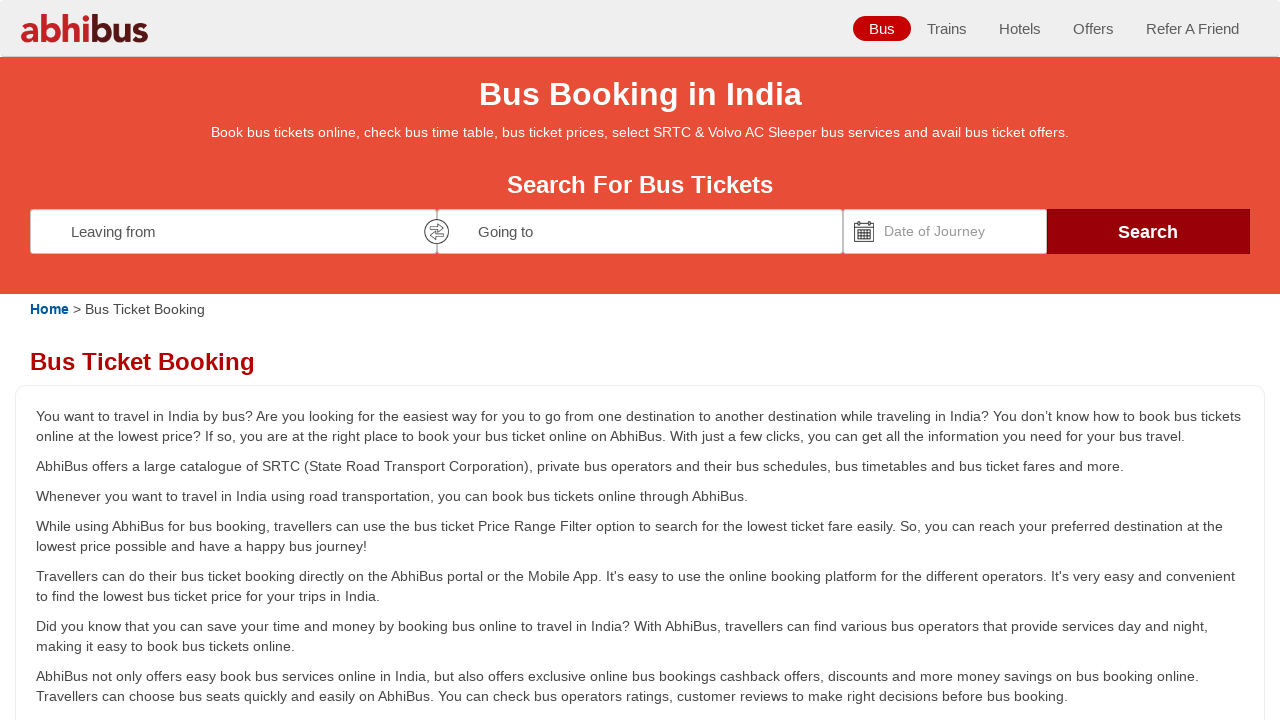

Entered 'Coimbatore' as source city on #source
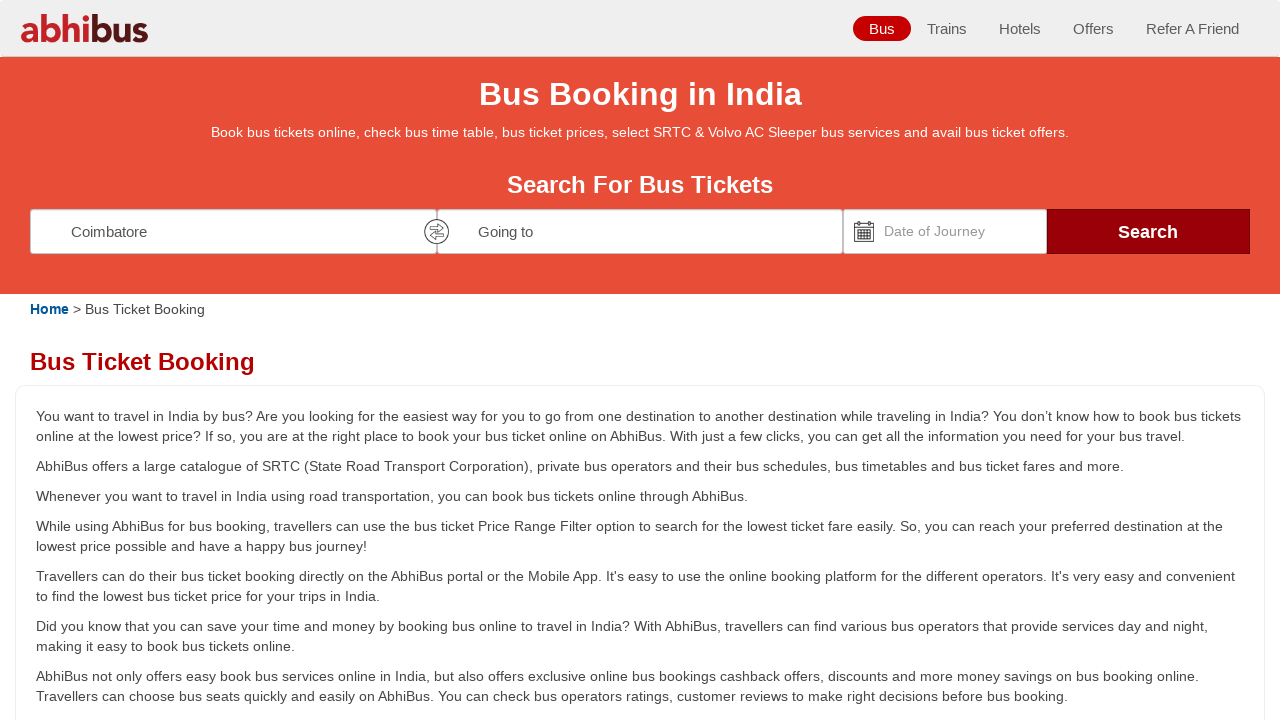

Waited 2 seconds for source field to process
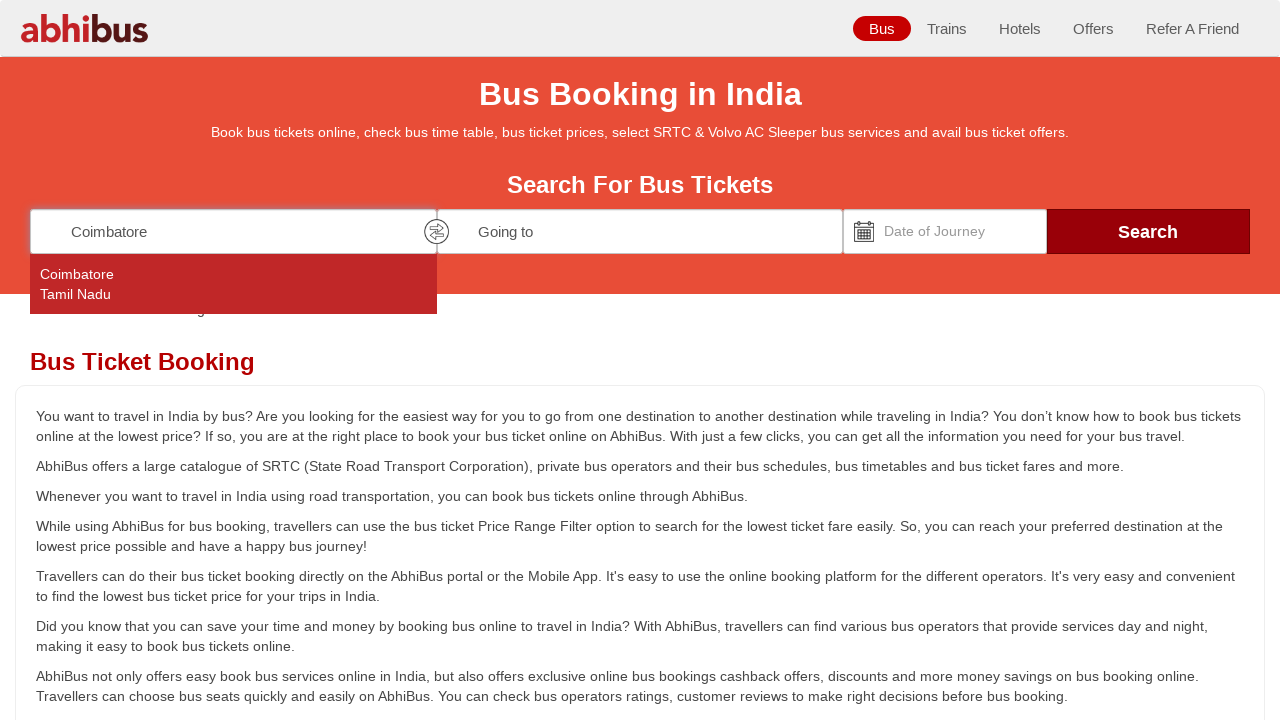

Entered 'Chennai' as destination city on #destination
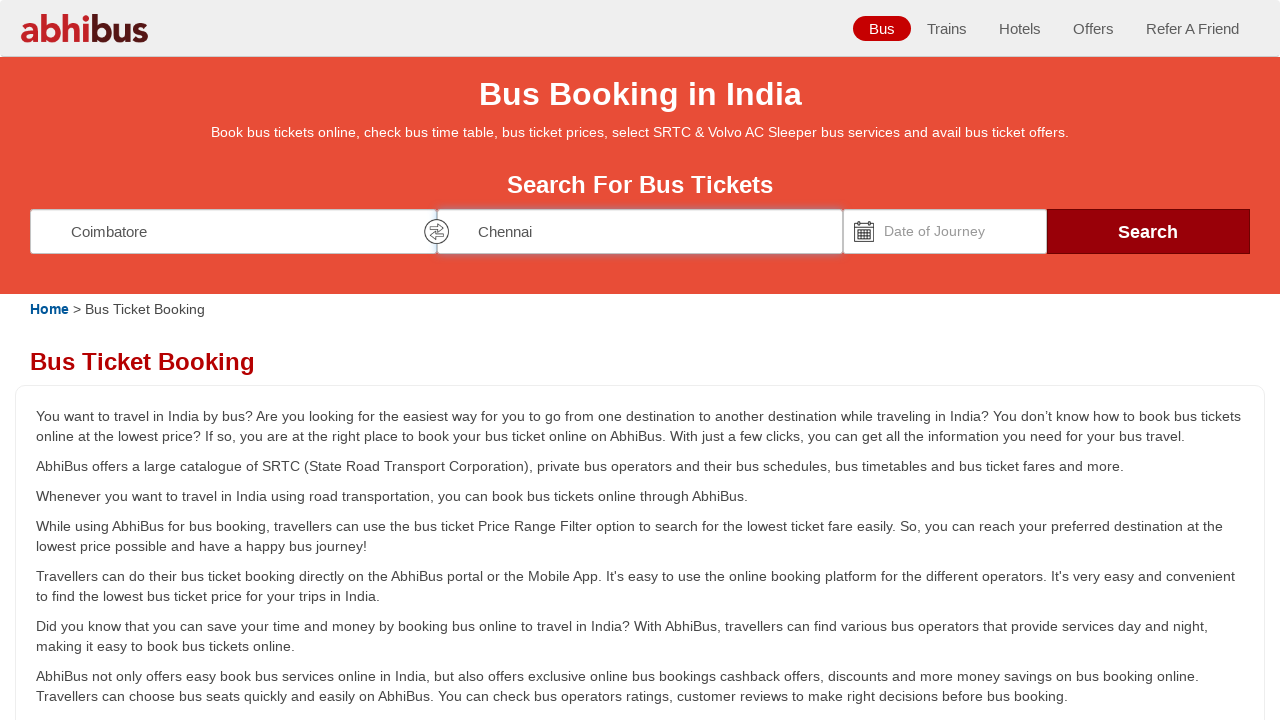

Waited 2 seconds for destination field to process
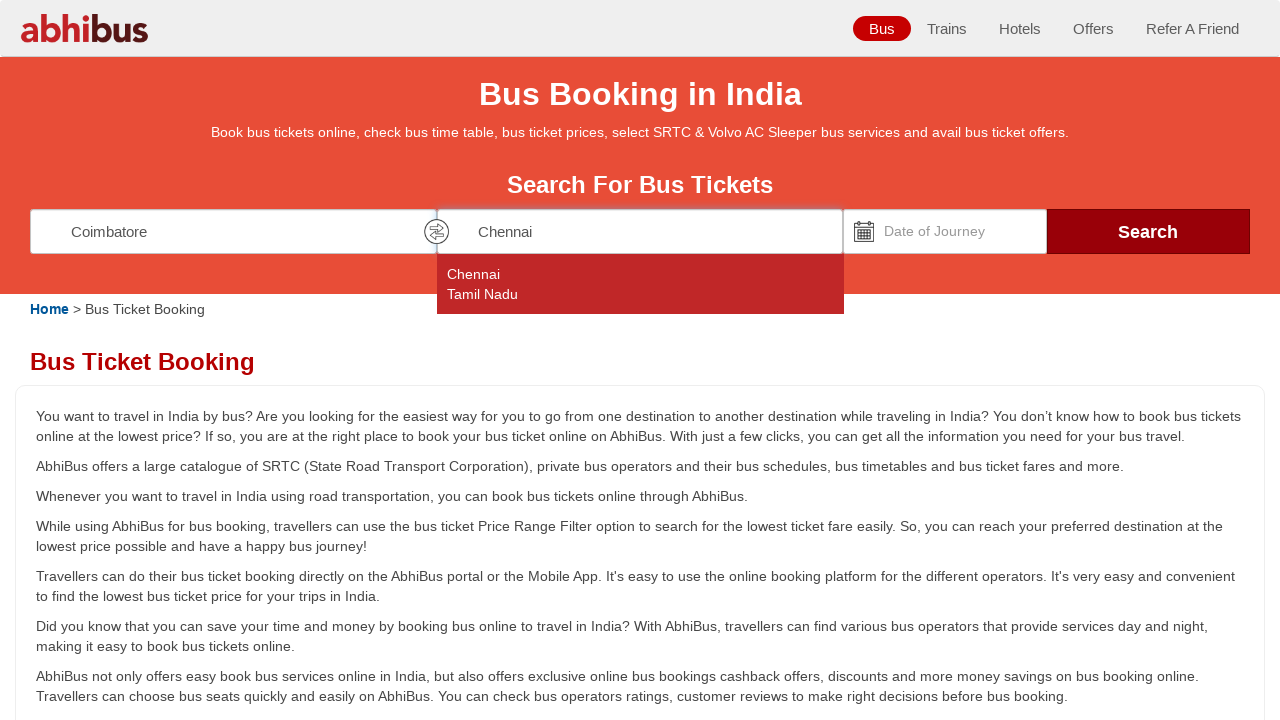

Clicked search button to find bus tickets from Coimbatore to Chennai at (1148, 231) on //*[@id="seo_search_btn"]
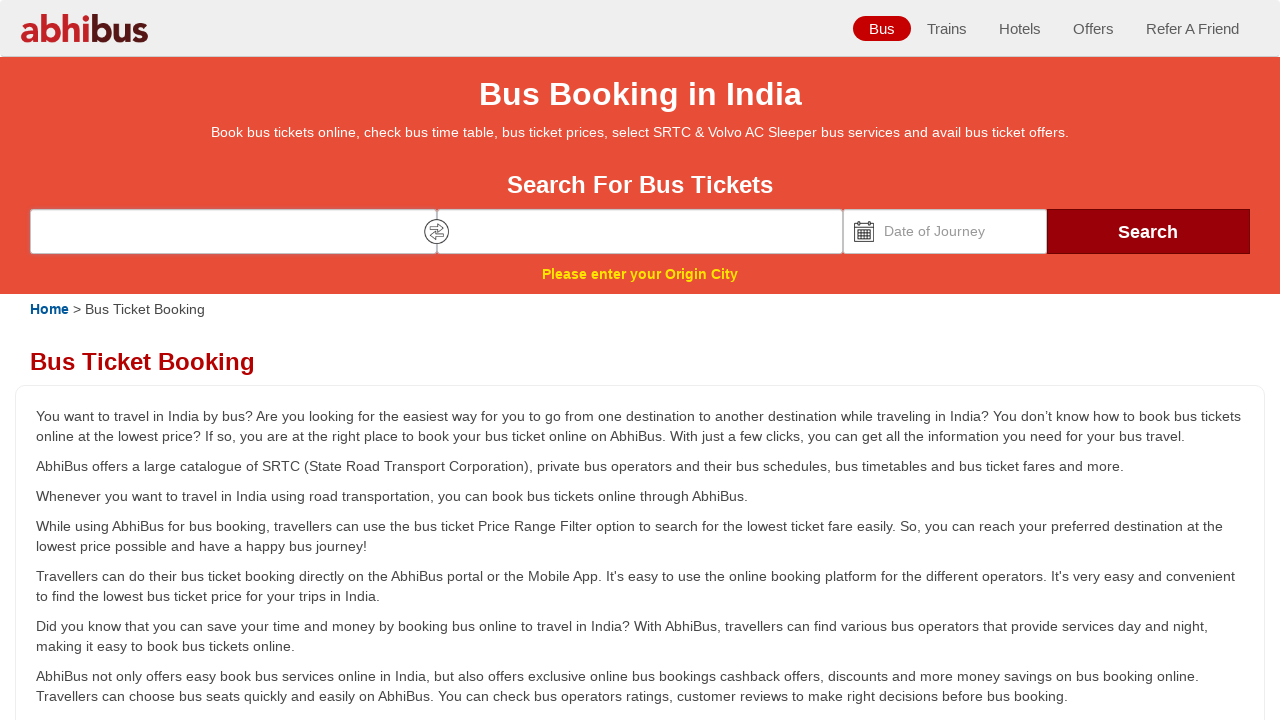

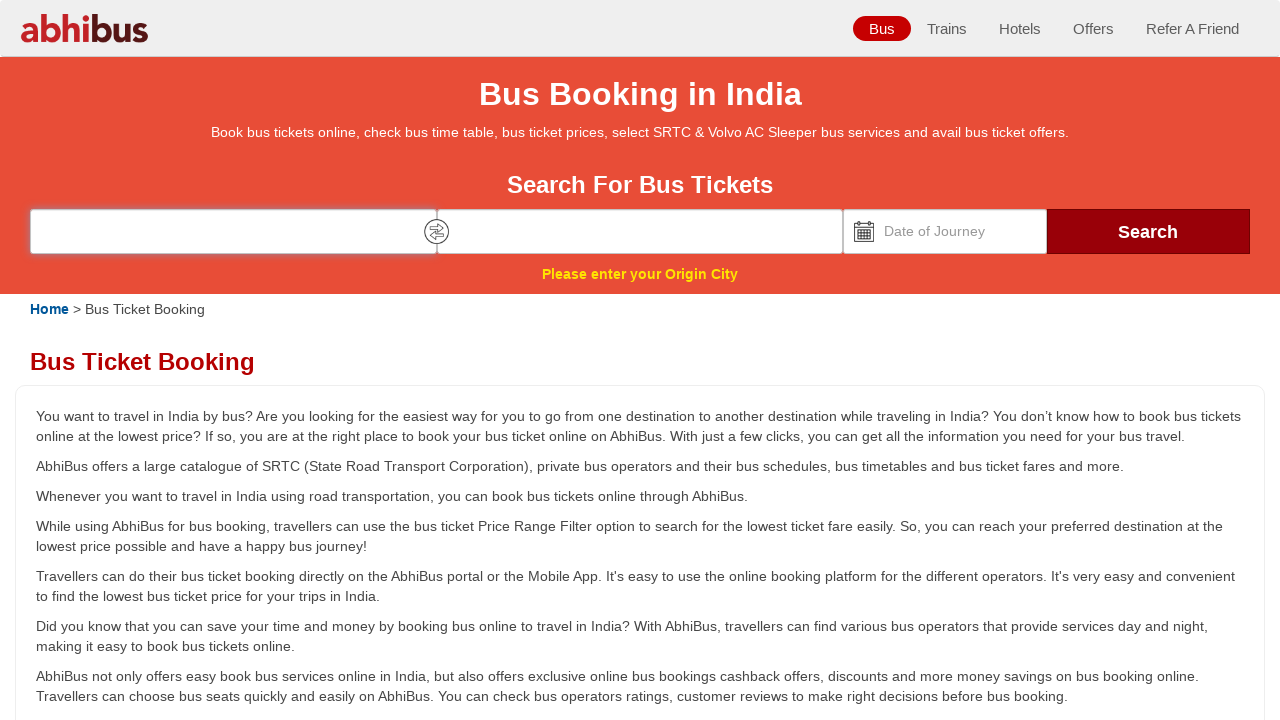